Tests navigation menu hover functionality by moving mouse over different menu items and verifying that dropdown menus appear

Starting URL: https://itbootcamp.rs/

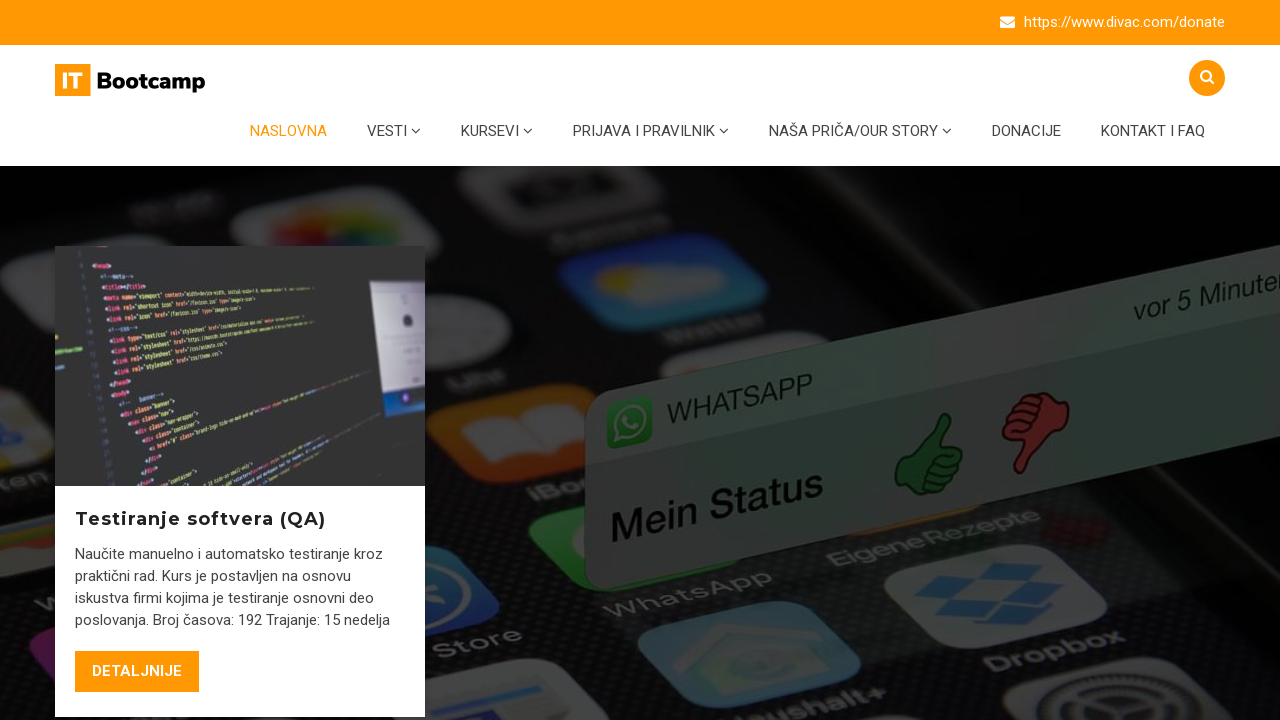

Hovered over 'Vesti' menu item at (394, 131) on xpath=//li[@id='menu-item-6408']//a[contains(@class, 'dropdown-toggle')]
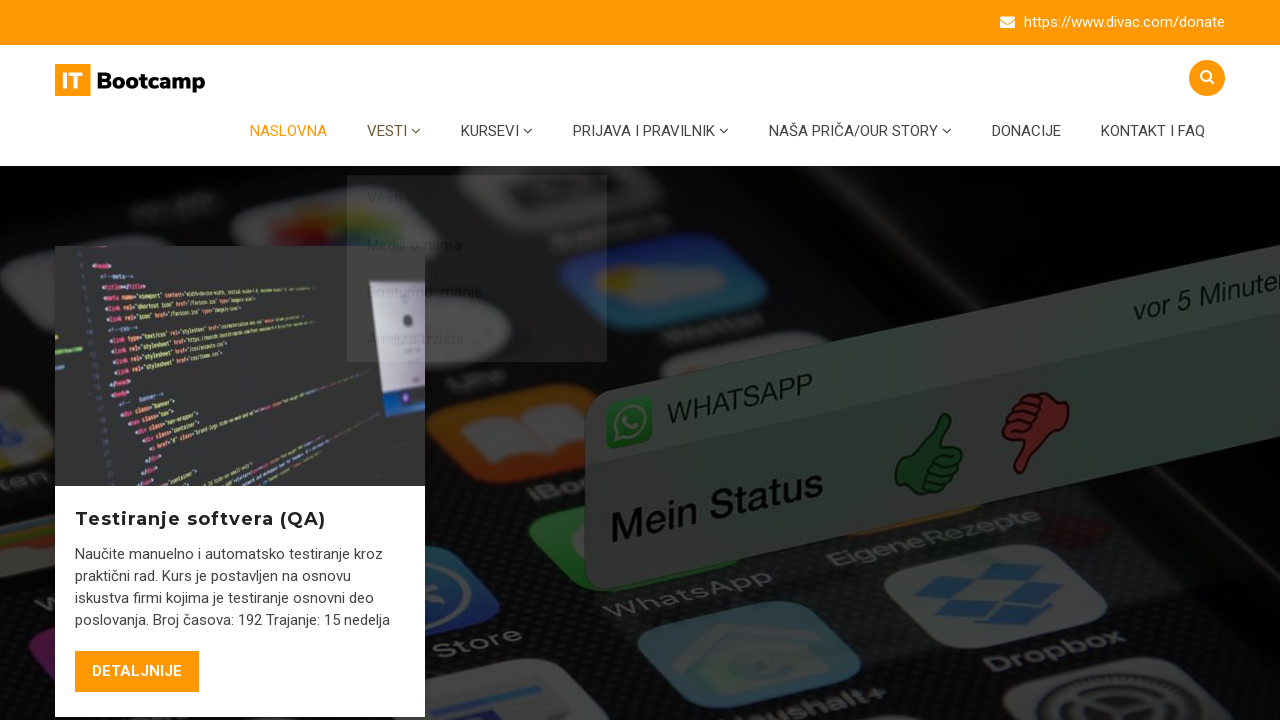

Vesti dropdown menu became visible
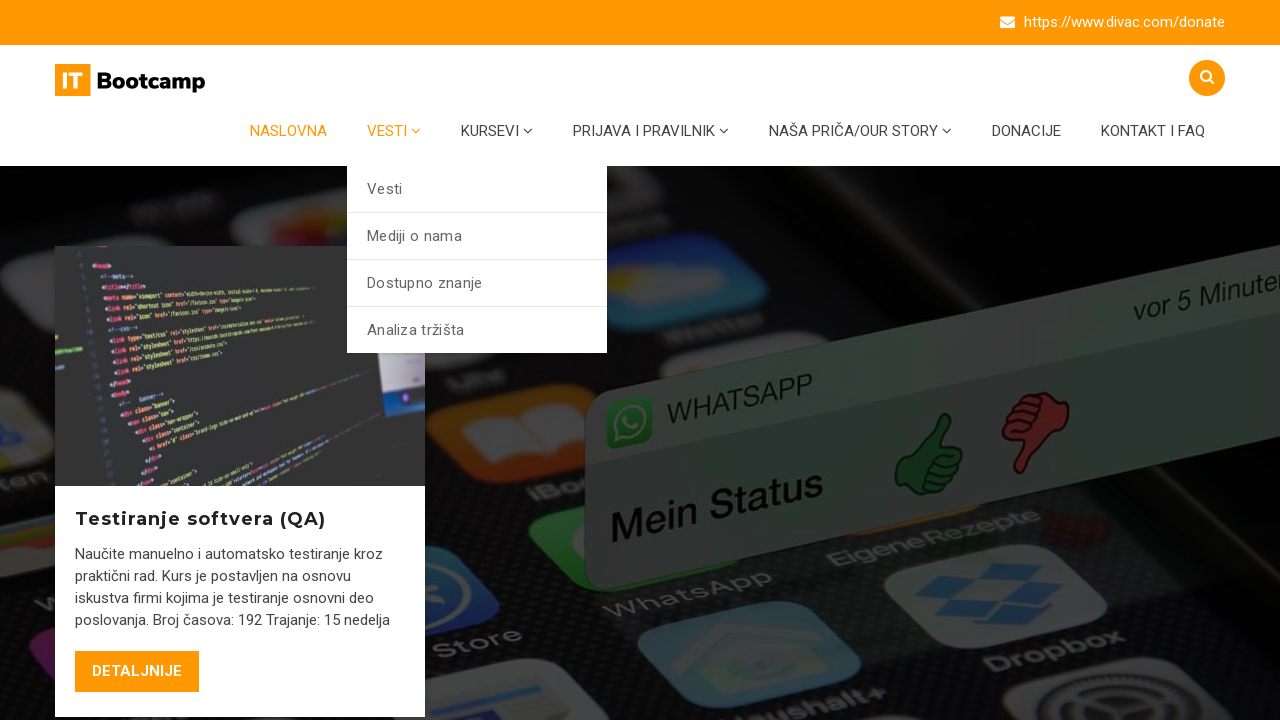

Hovered over 'Kursevi' menu item at (497, 131) on xpath=//li[@id='menu-item-5362']//a[contains(@class, 'dropdown-toggle')]
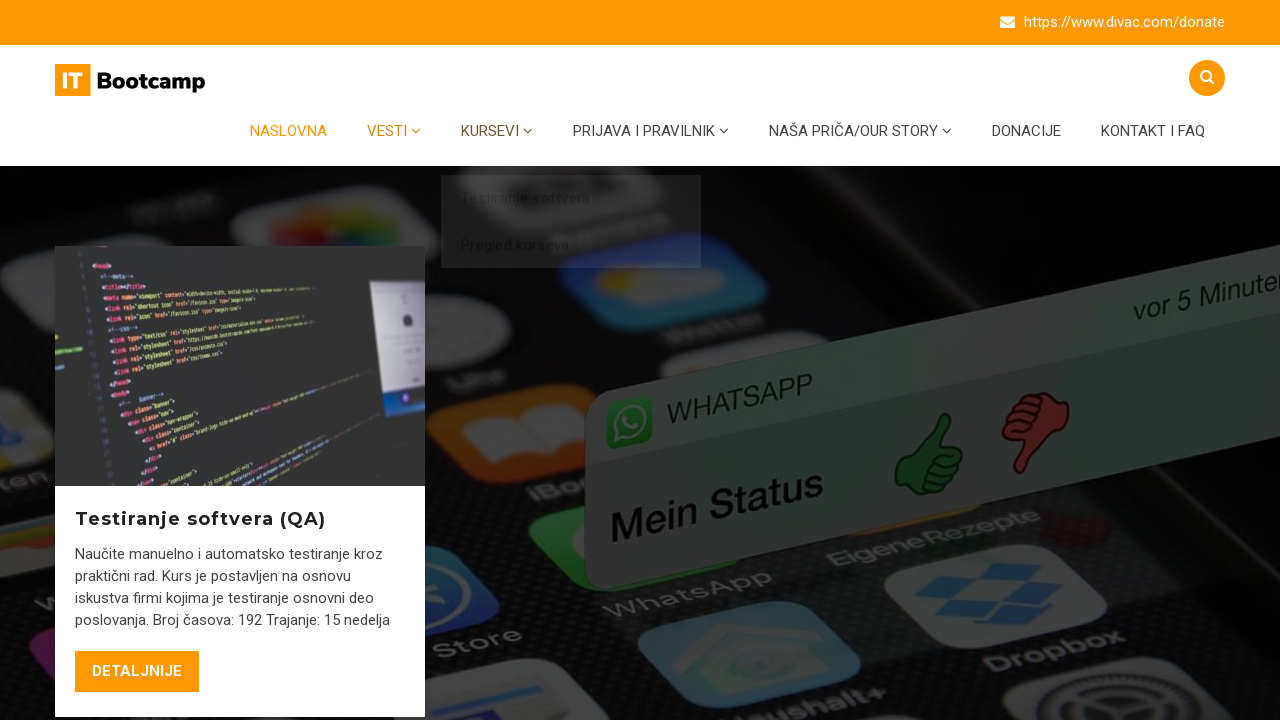

Kursevi dropdown menu became visible
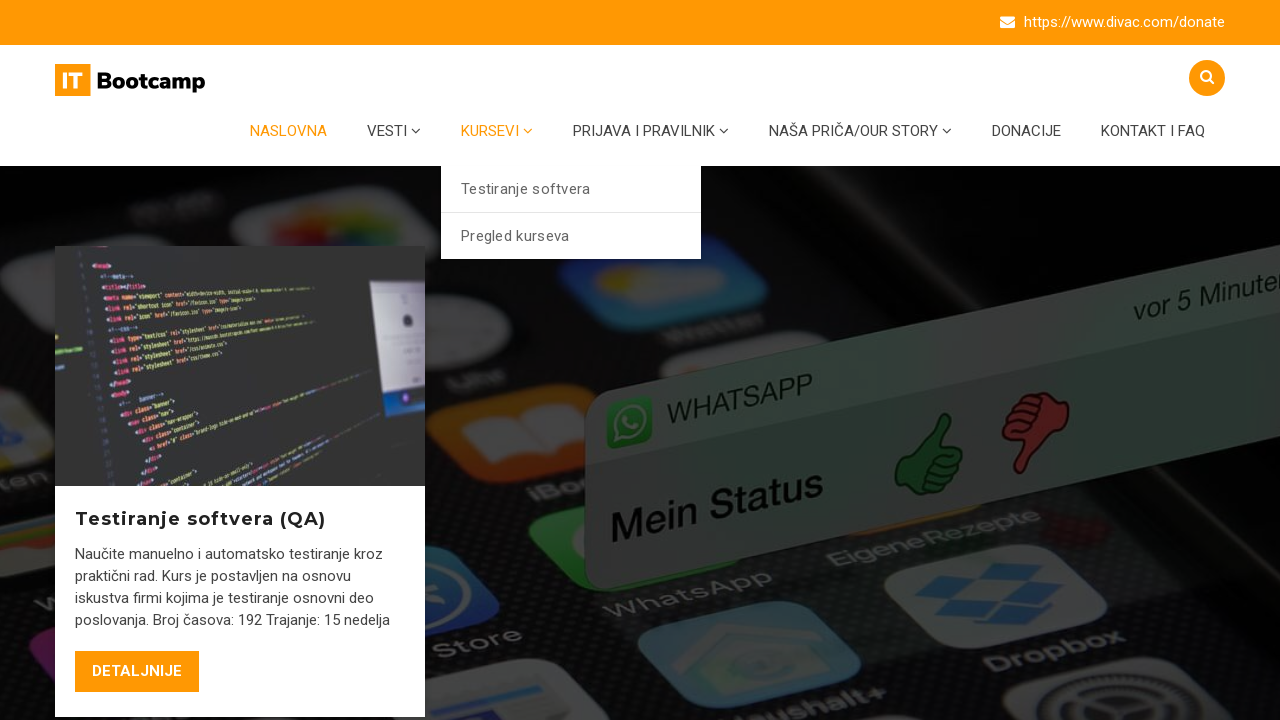

Hovered over 'Prijava i pravilnik' menu item at (651, 131) on xpath=//li[@id='menu-item-5453']//a[contains(@class, 'dropdown-toggle')]
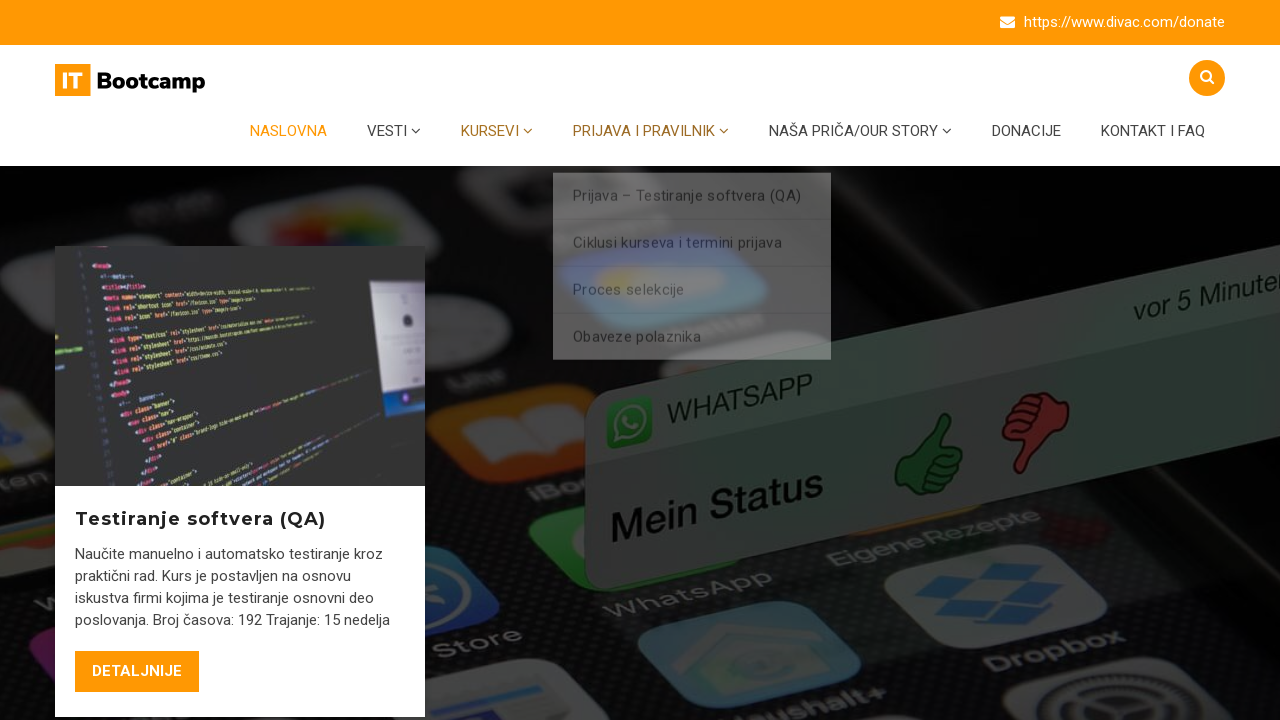

Prijava i pravilnik dropdown menu became visible
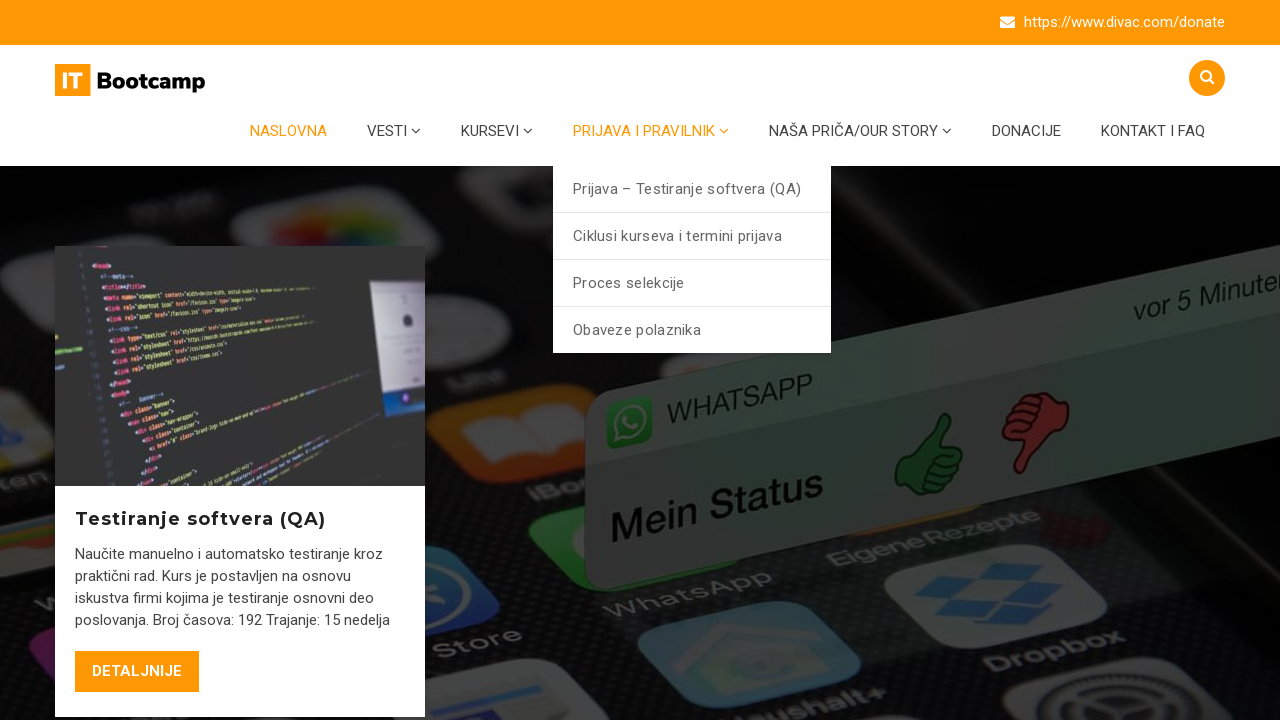

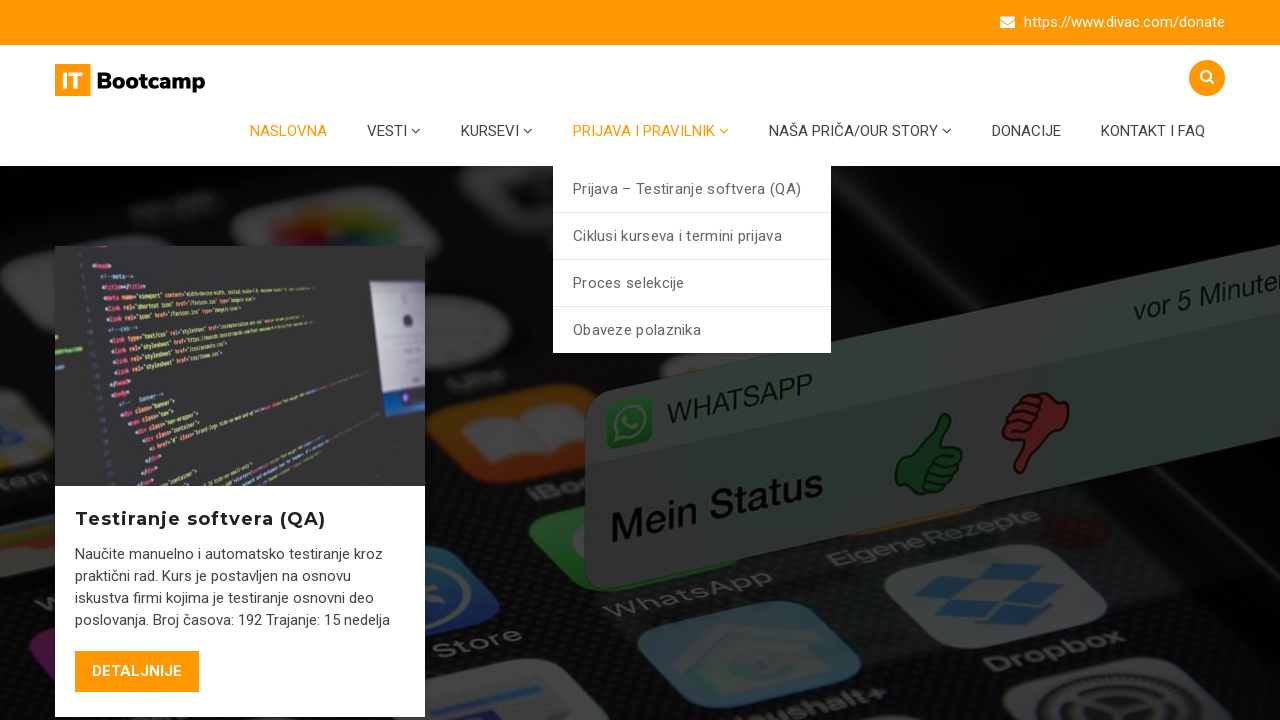